Tests that the complete all checkbox updates state when individual items are completed or cleared.

Starting URL: https://demo.playwright.dev/todomvc

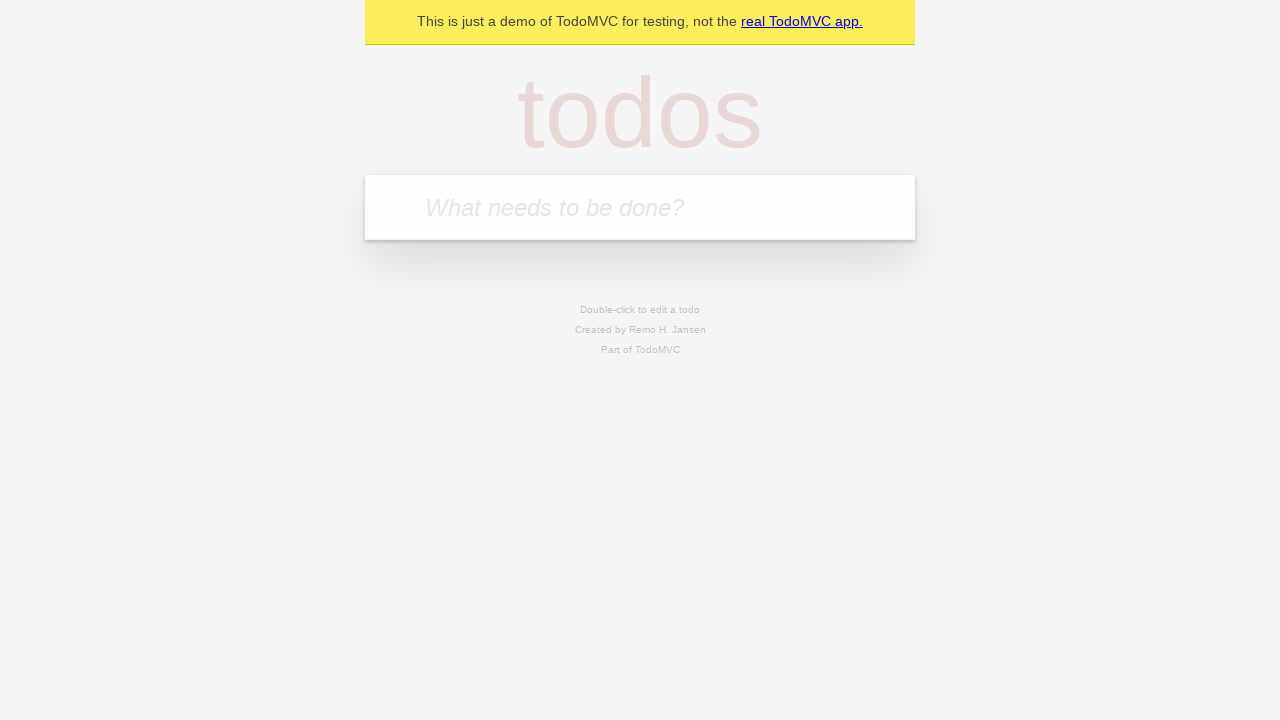

Filled todo input with 'buy some cheese' on internal:attr=[placeholder="What needs to be done?"i]
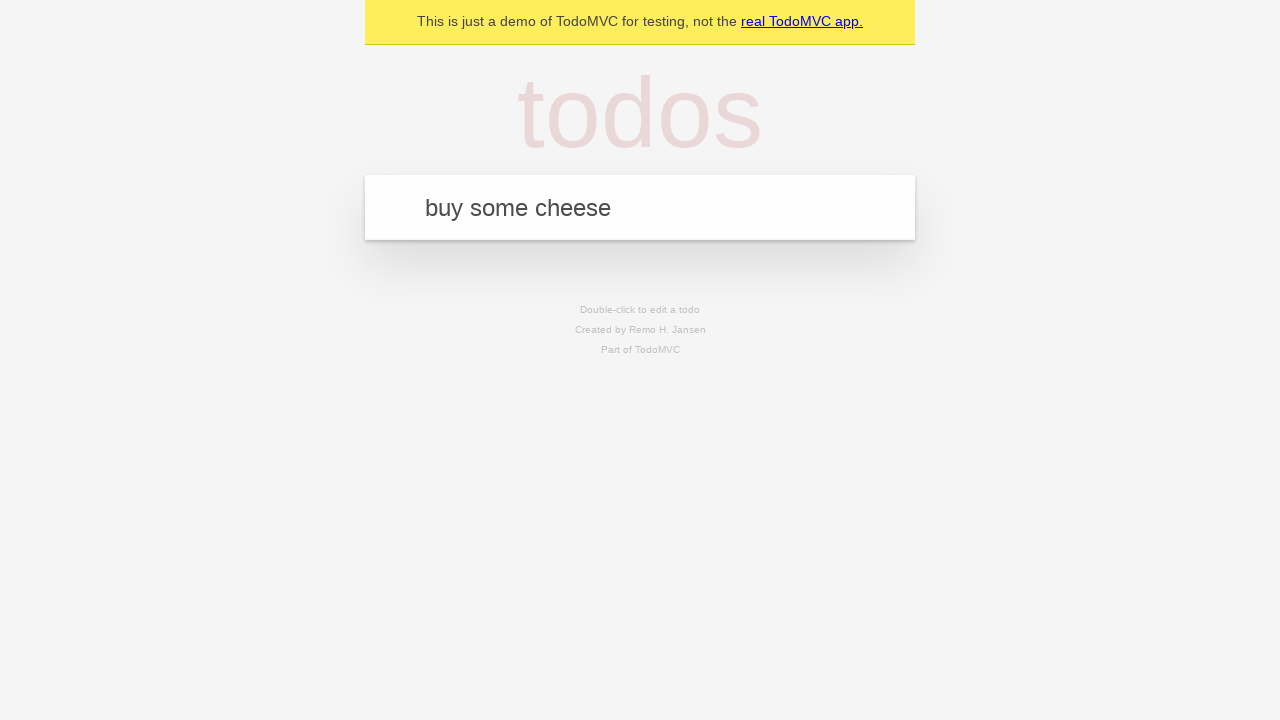

Pressed Enter to create todo 'buy some cheese' on internal:attr=[placeholder="What needs to be done?"i]
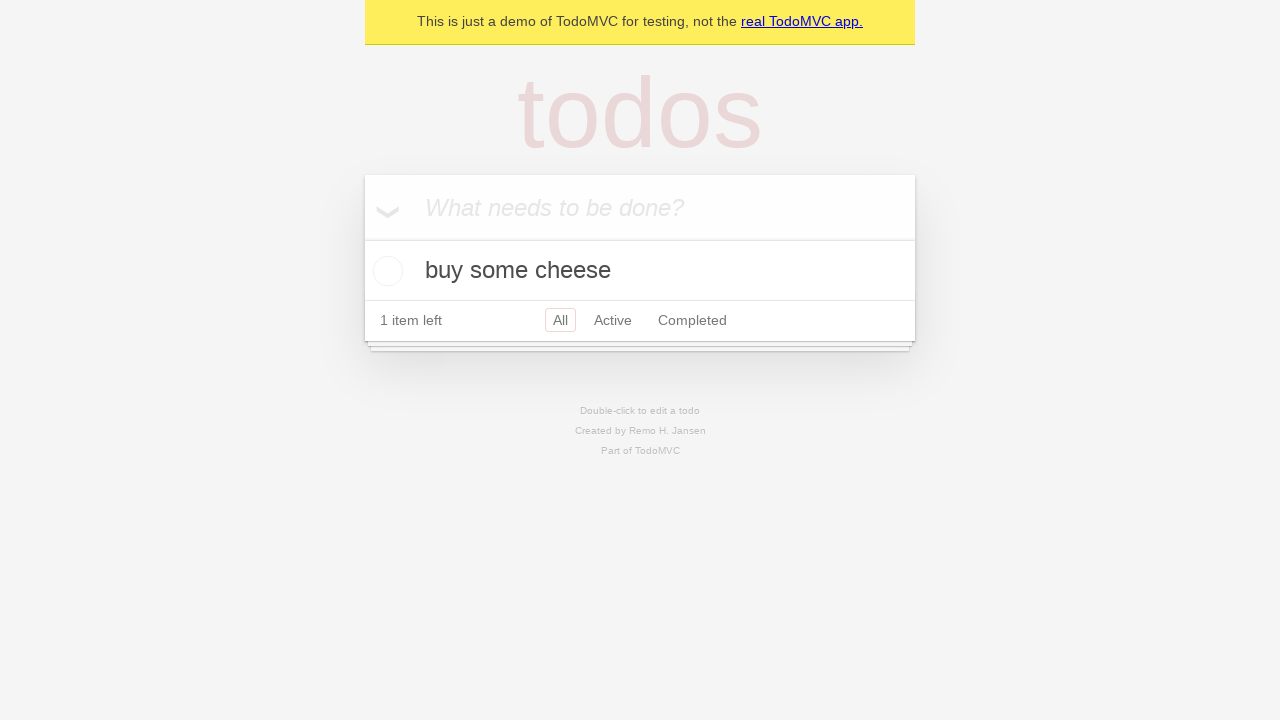

Filled todo input with 'feed the cat' on internal:attr=[placeholder="What needs to be done?"i]
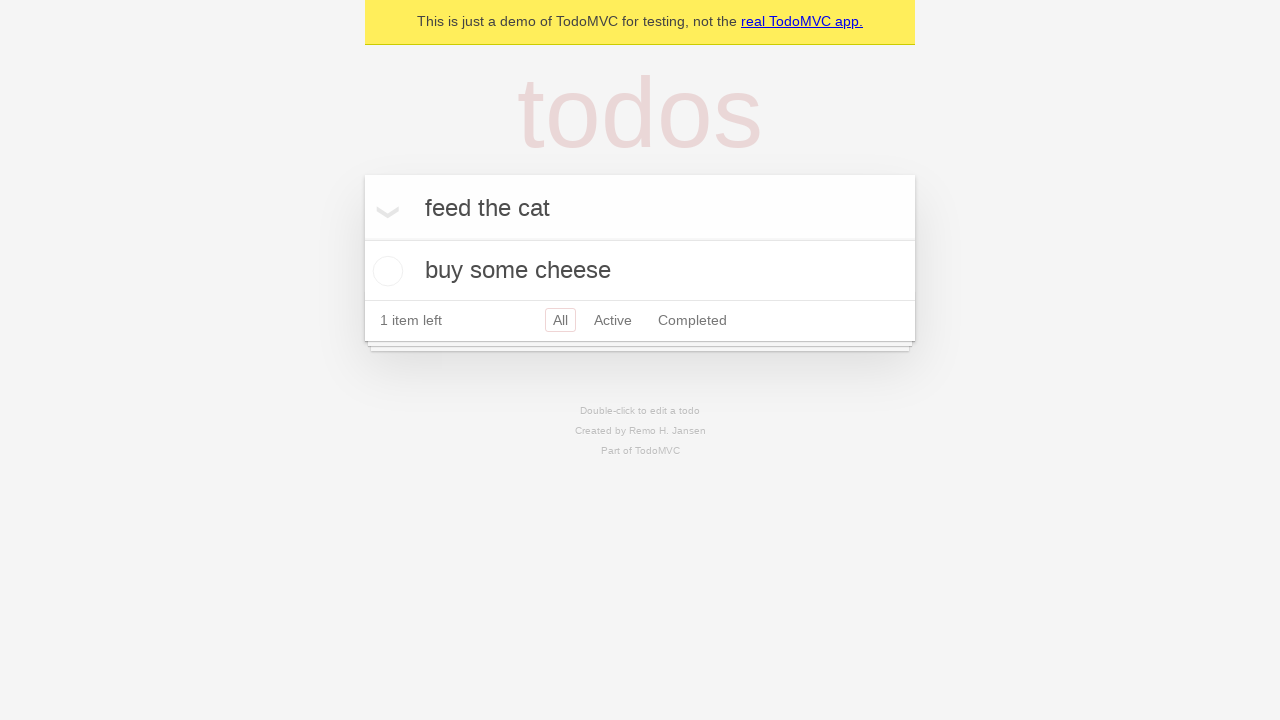

Pressed Enter to create todo 'feed the cat' on internal:attr=[placeholder="What needs to be done?"i]
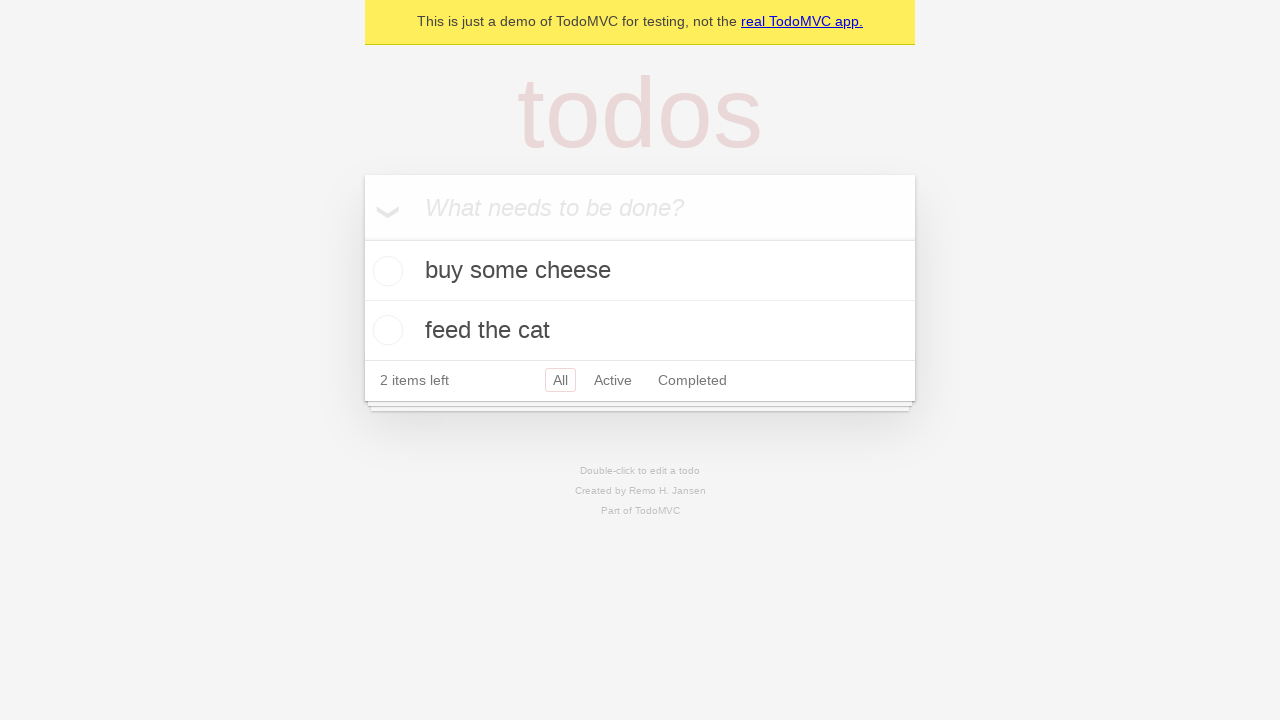

Filled todo input with 'book a doctors appointment' on internal:attr=[placeholder="What needs to be done?"i]
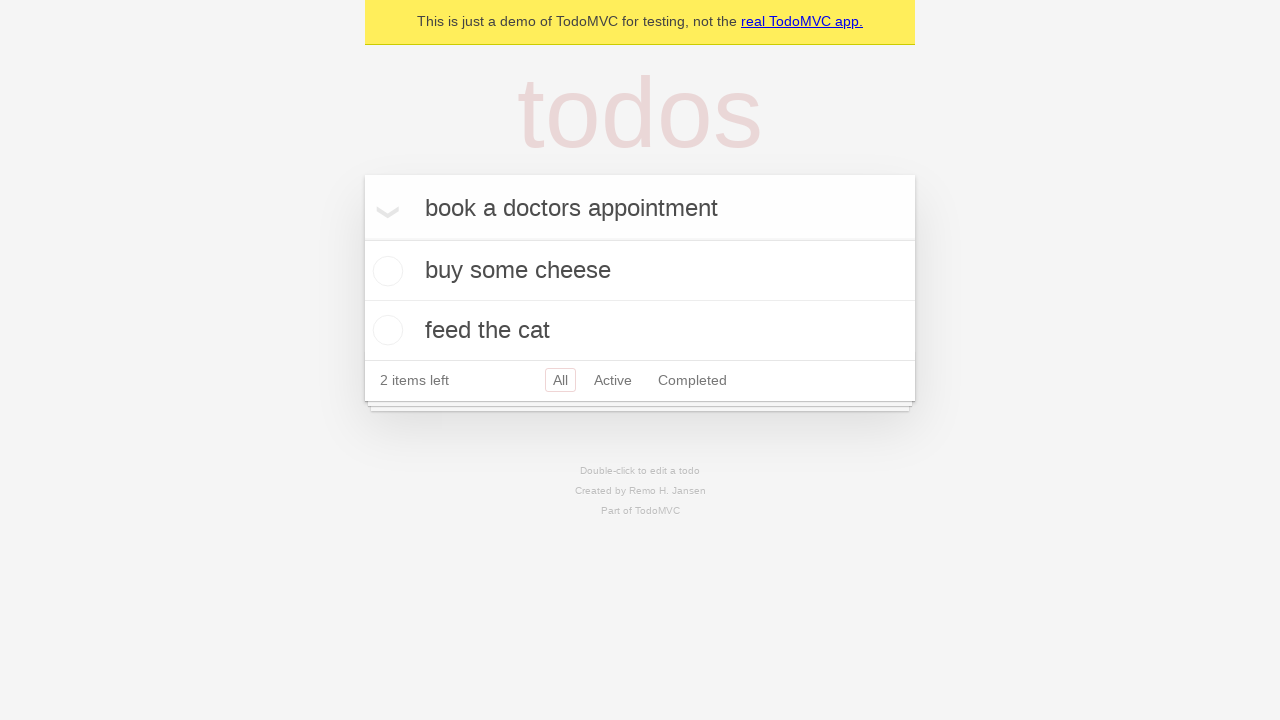

Pressed Enter to create todo 'book a doctors appointment' on internal:attr=[placeholder="What needs to be done?"i]
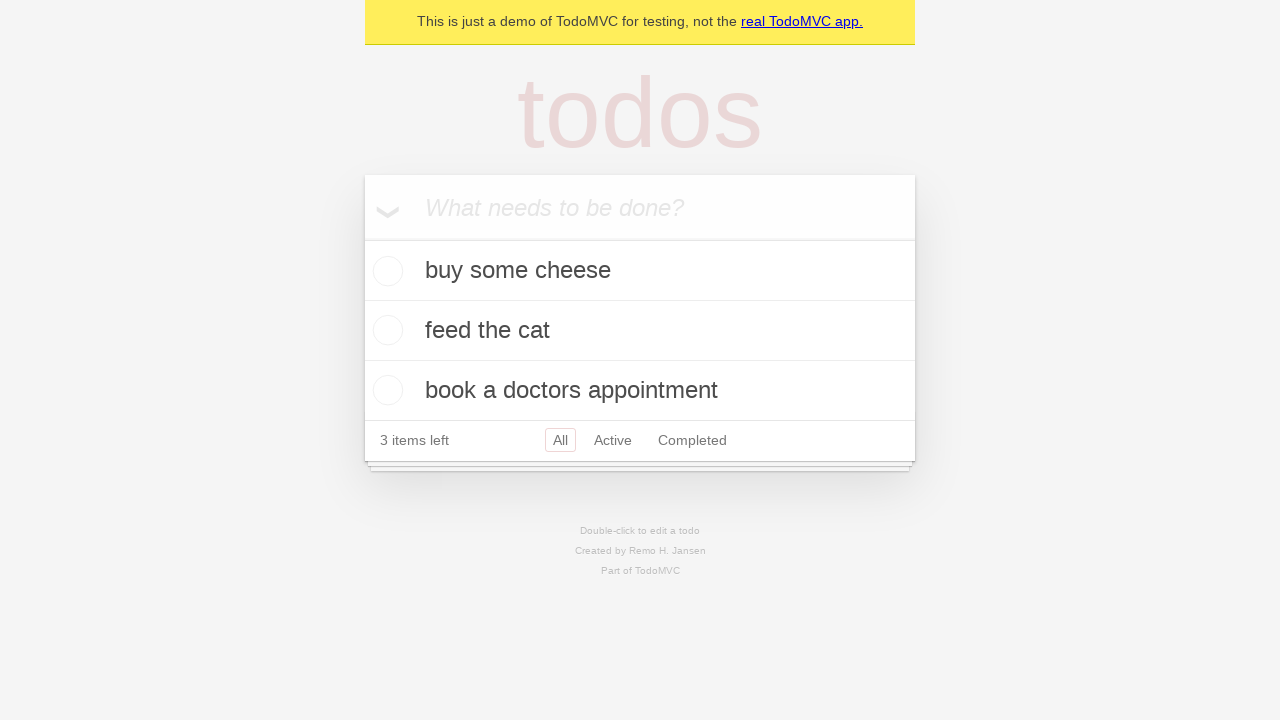

Waited for all 3 todo items to be created
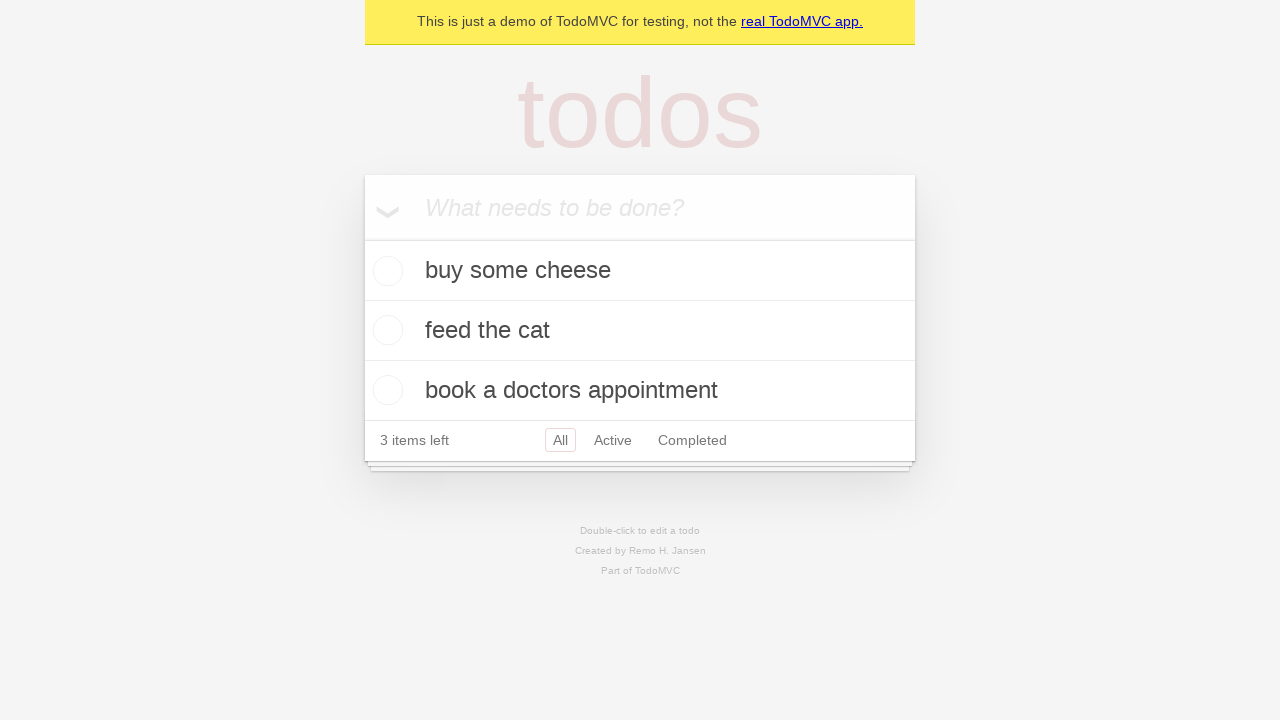

Clicked 'Mark all as complete' checkbox at (362, 238) on internal:label="Mark all as complete"i
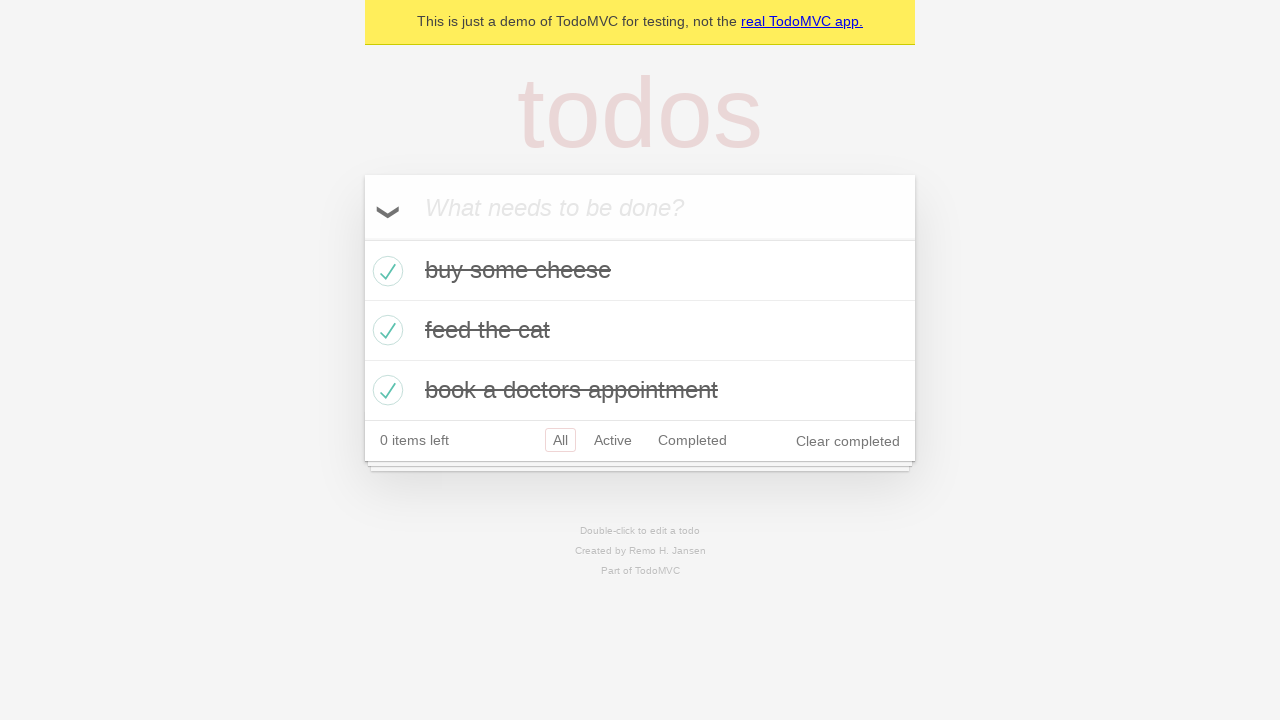

Unchecked the first todo item at (385, 271) on internal:testid=[data-testid="todo-item"s] >> nth=0 >> internal:role=checkbox
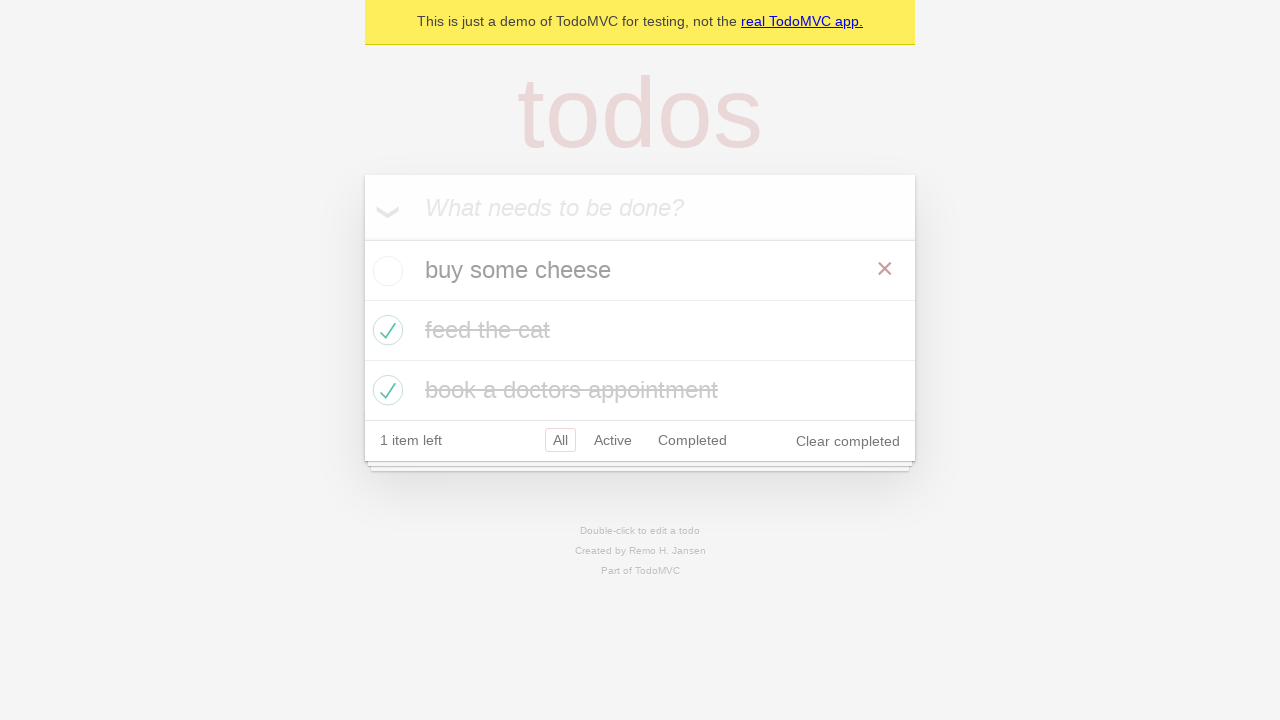

Re-checked the first todo item at (385, 271) on internal:testid=[data-testid="todo-item"s] >> nth=0 >> internal:role=checkbox
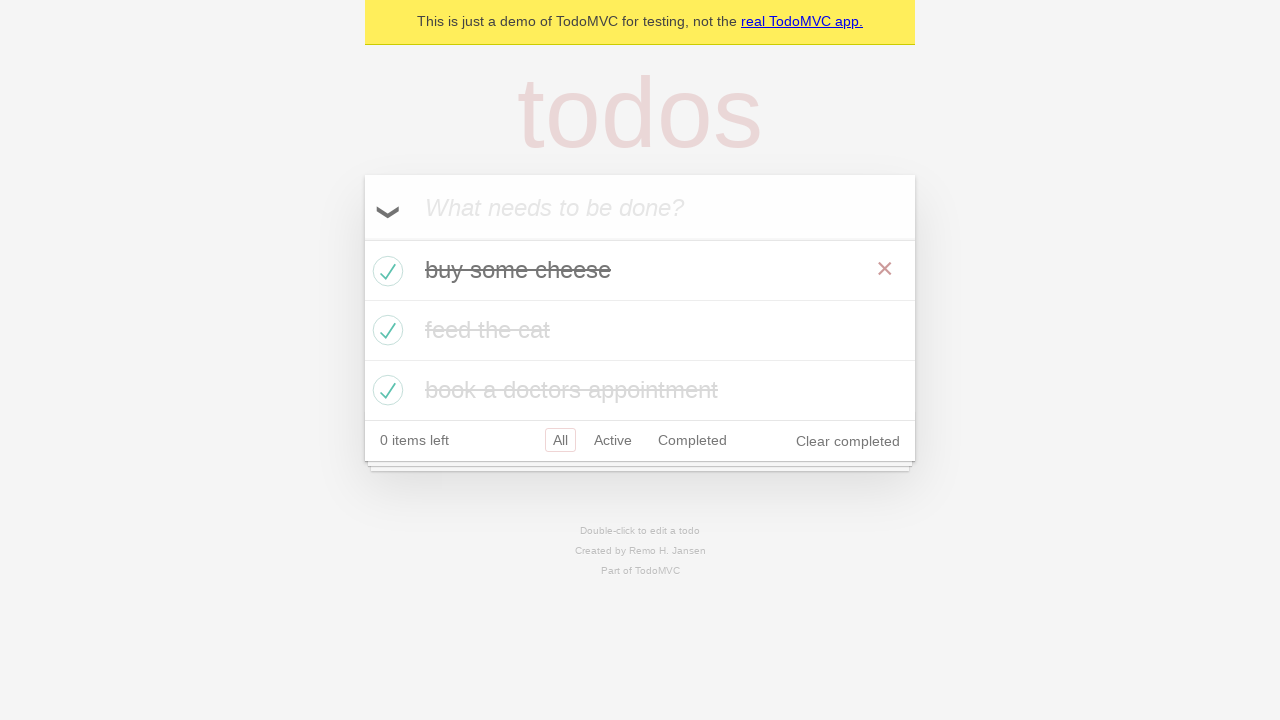

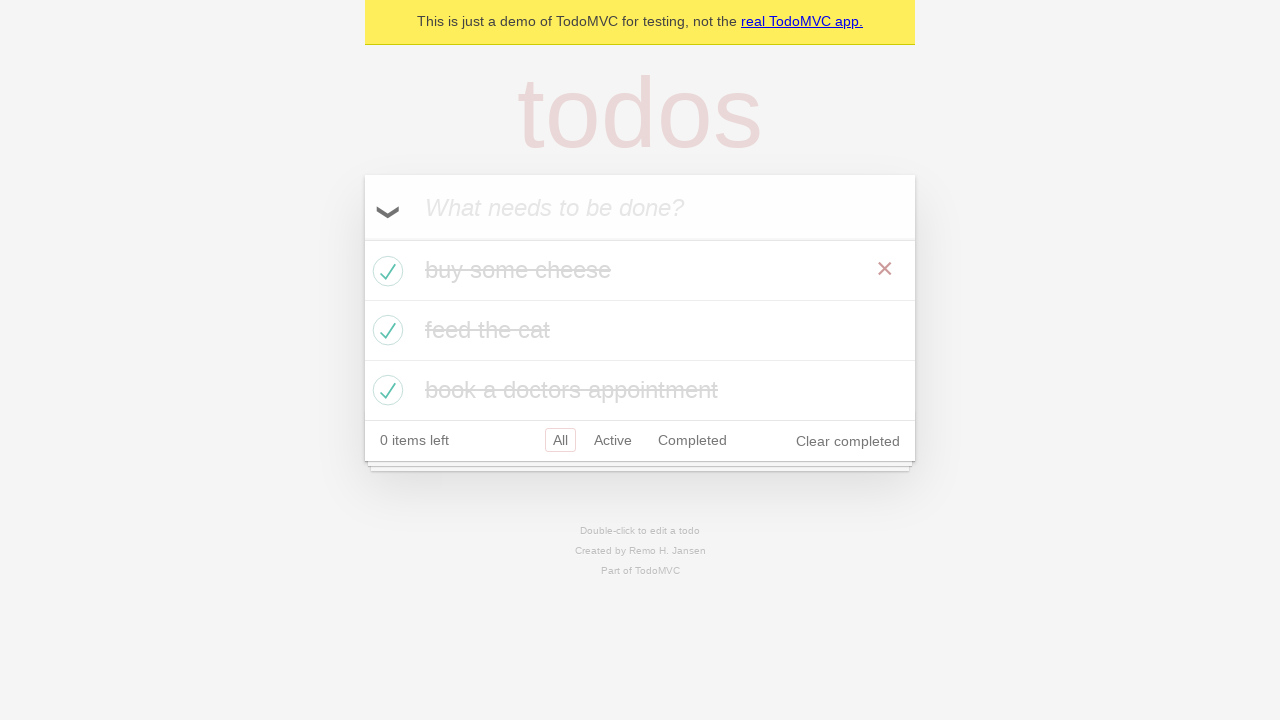